Waits for a price to reach $100, then books and solves a mathematical challenge by calculating and submitting the result

Starting URL: https://suninjuly.github.io/explicit_wait2.html

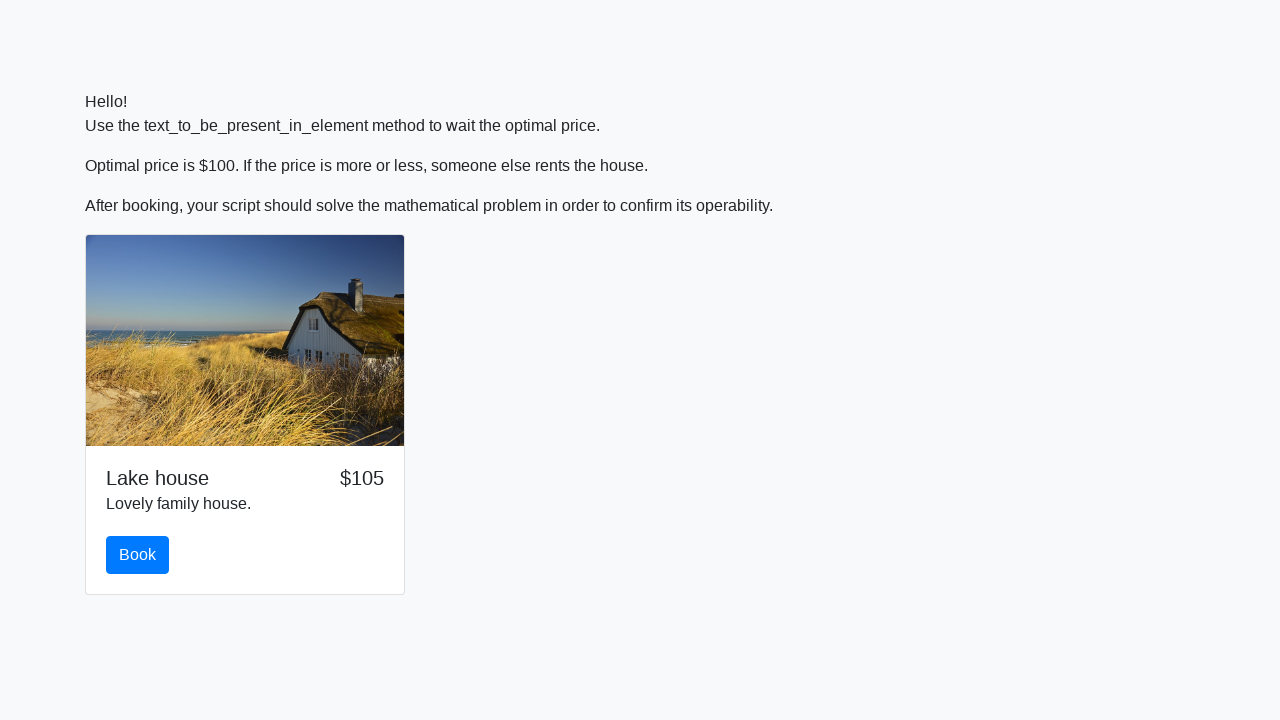

Waited for price to reach $100
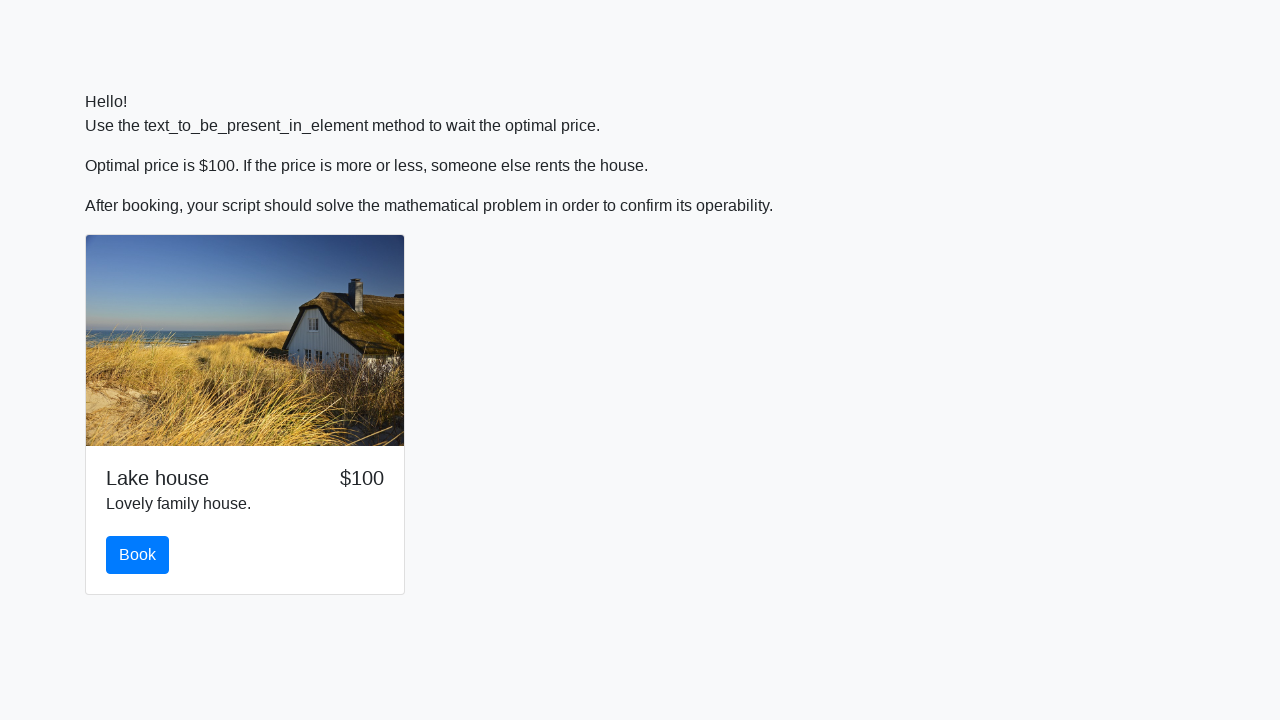

Clicked the book button at (138, 555) on #book
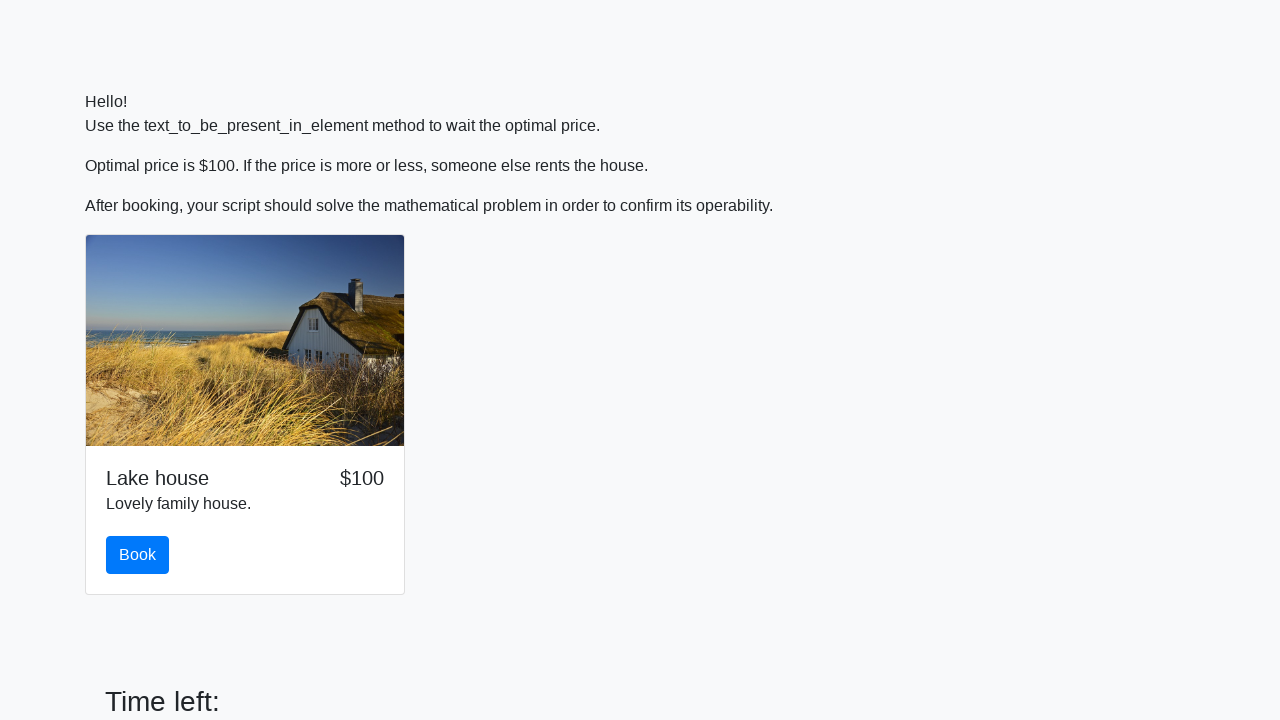

Retrieved input value for calculation: 700
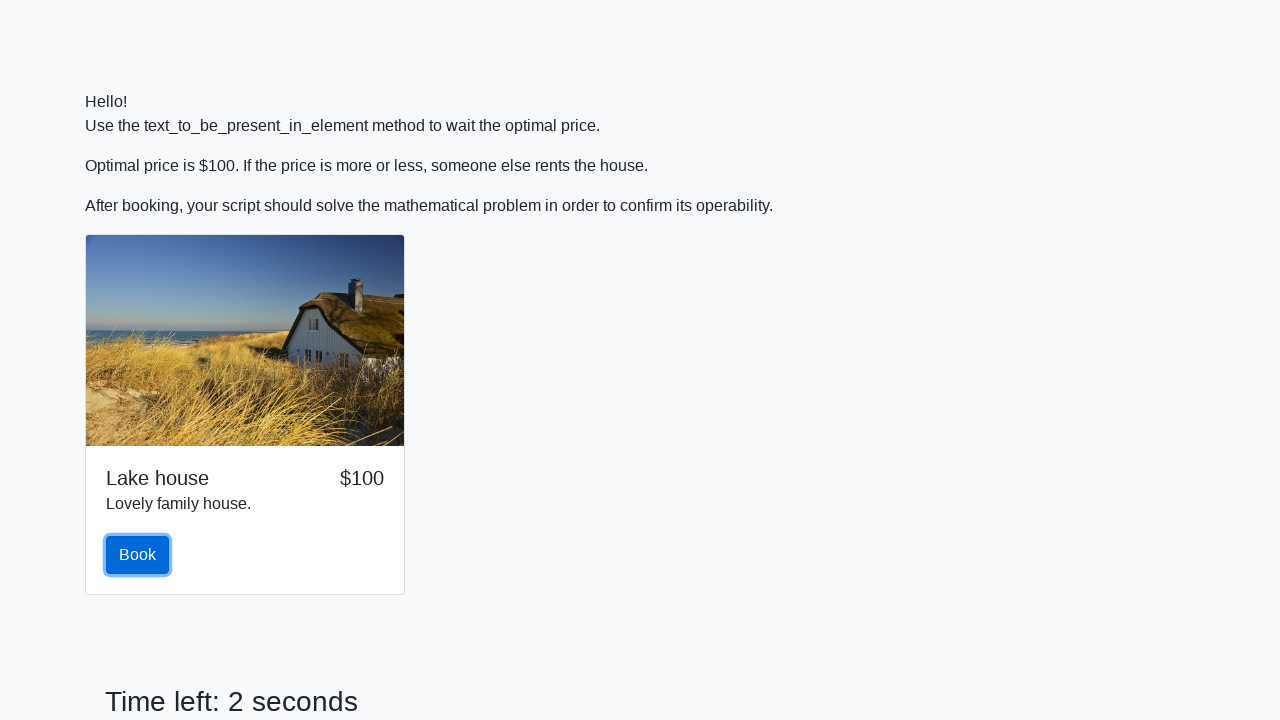

Calculated mathematical result: 1.8760464311999512
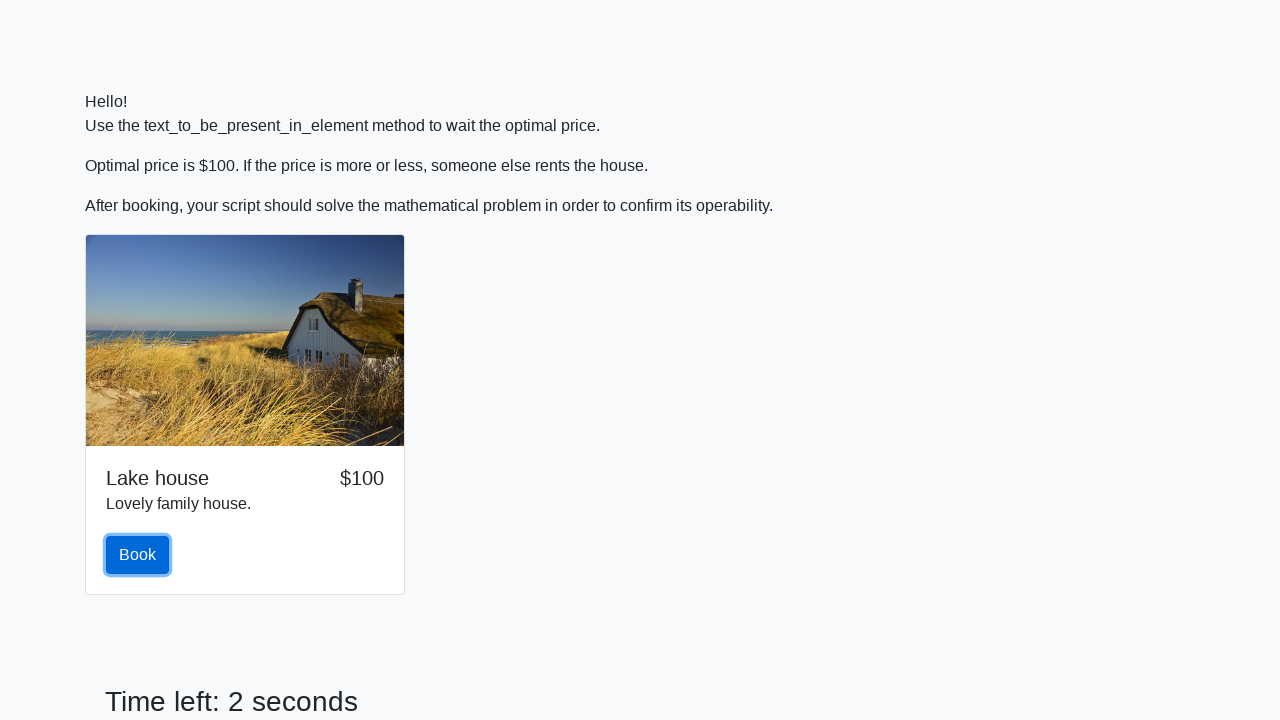

Filled answer field with calculated result on #answer
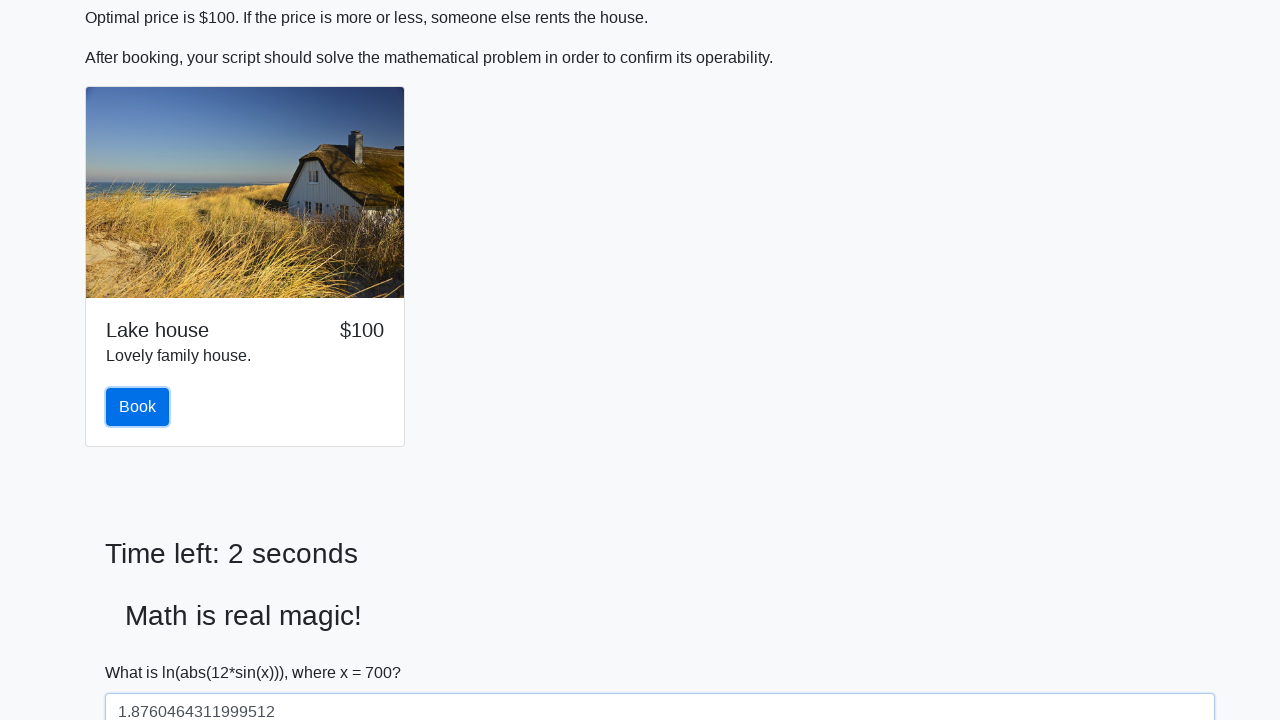

Clicked the solve button at (143, 651) on #solve
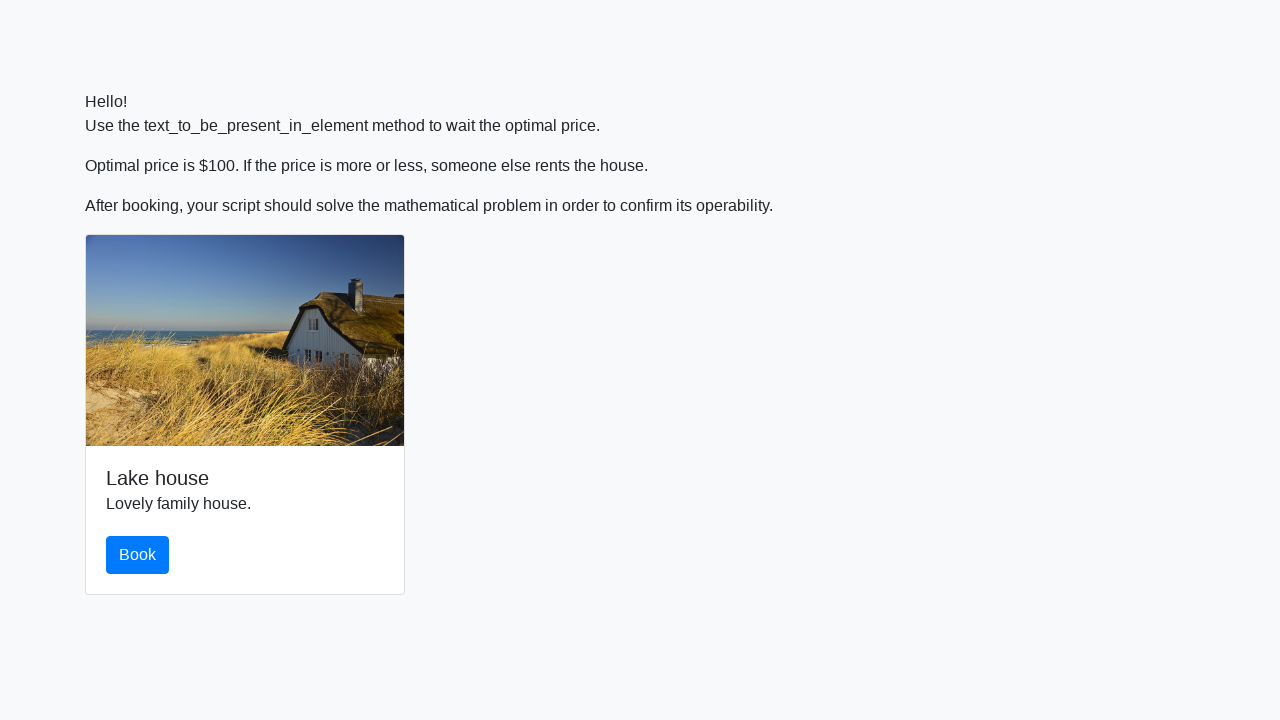

Set up alert dialog handler to accept prompts
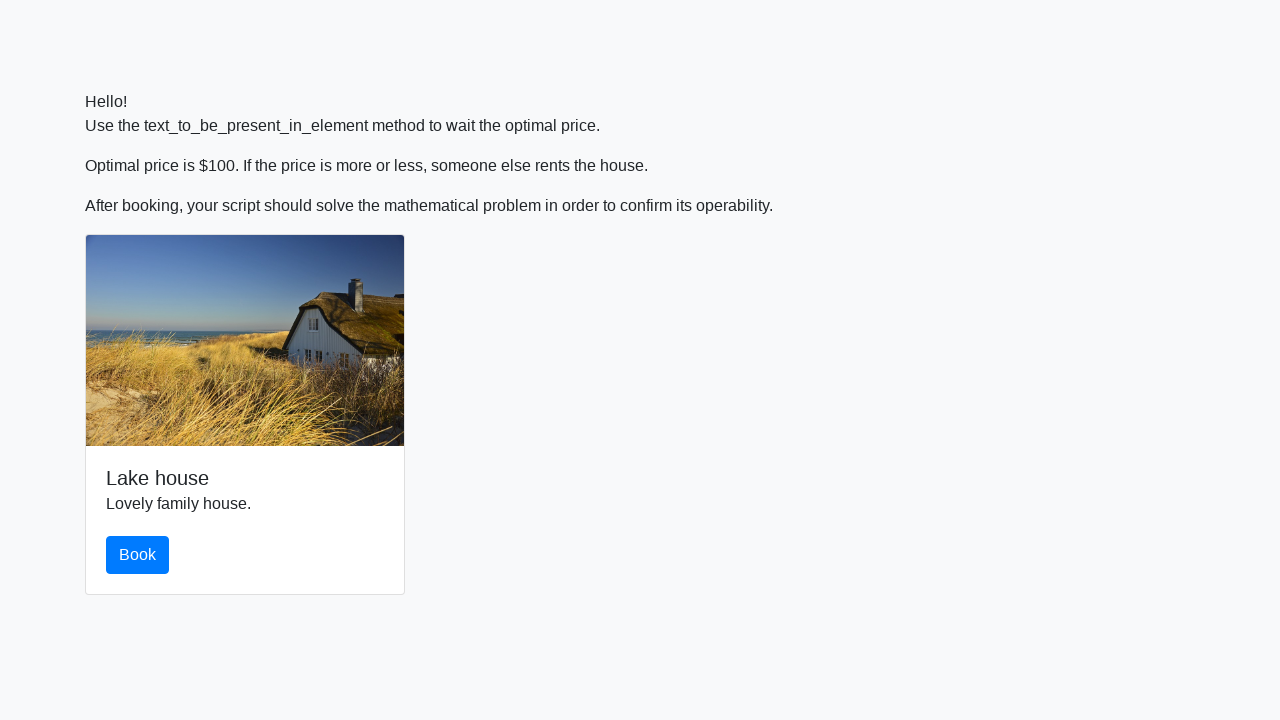

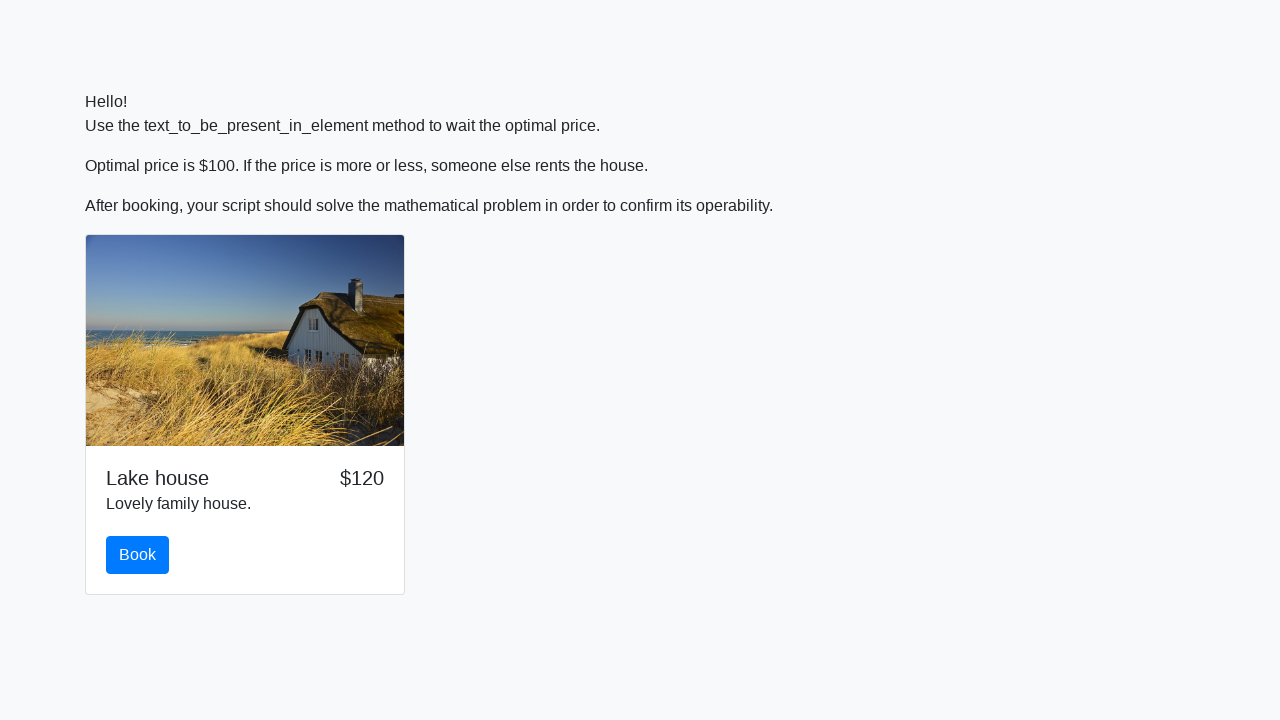